Tests the drag and drop functionality on jQueryUI by navigating to the Droppable demo, switching to the iframe, and performing a drag and drop action from a source element to a target element.

Starting URL: https://jqueryui.com/

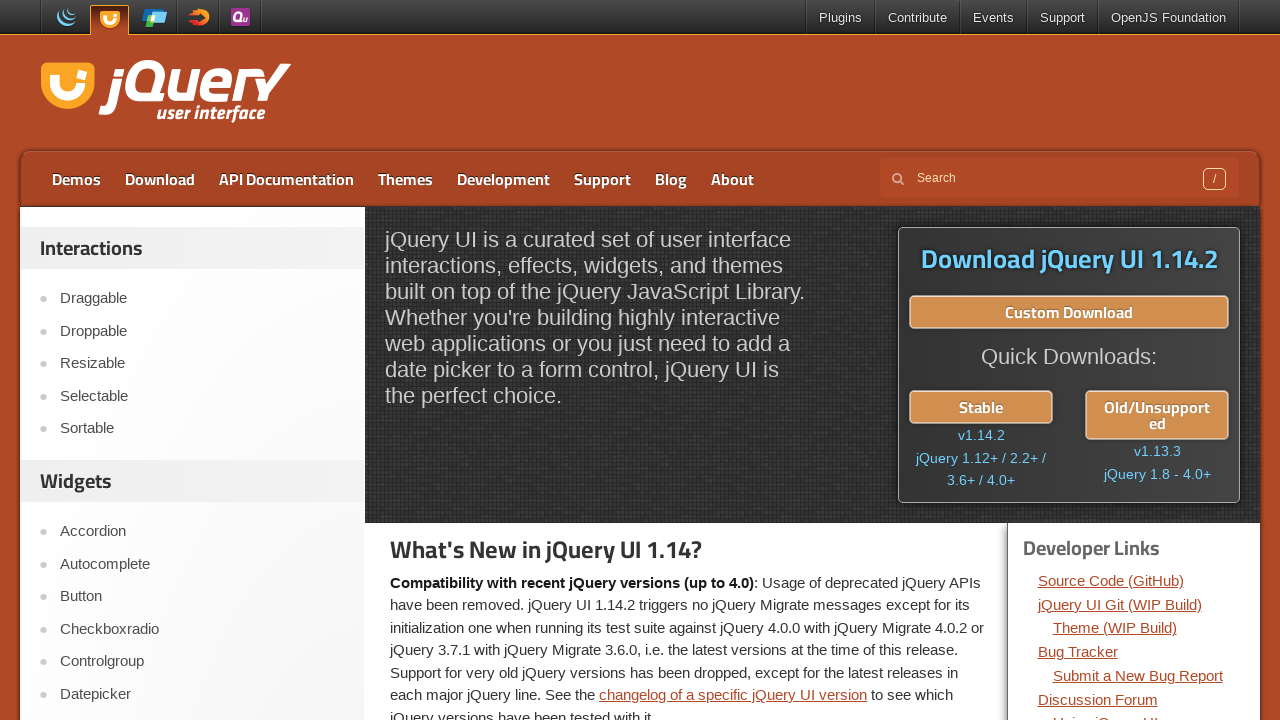

Clicked on Droppable link to navigate to the demo at (202, 331) on text=Droppable
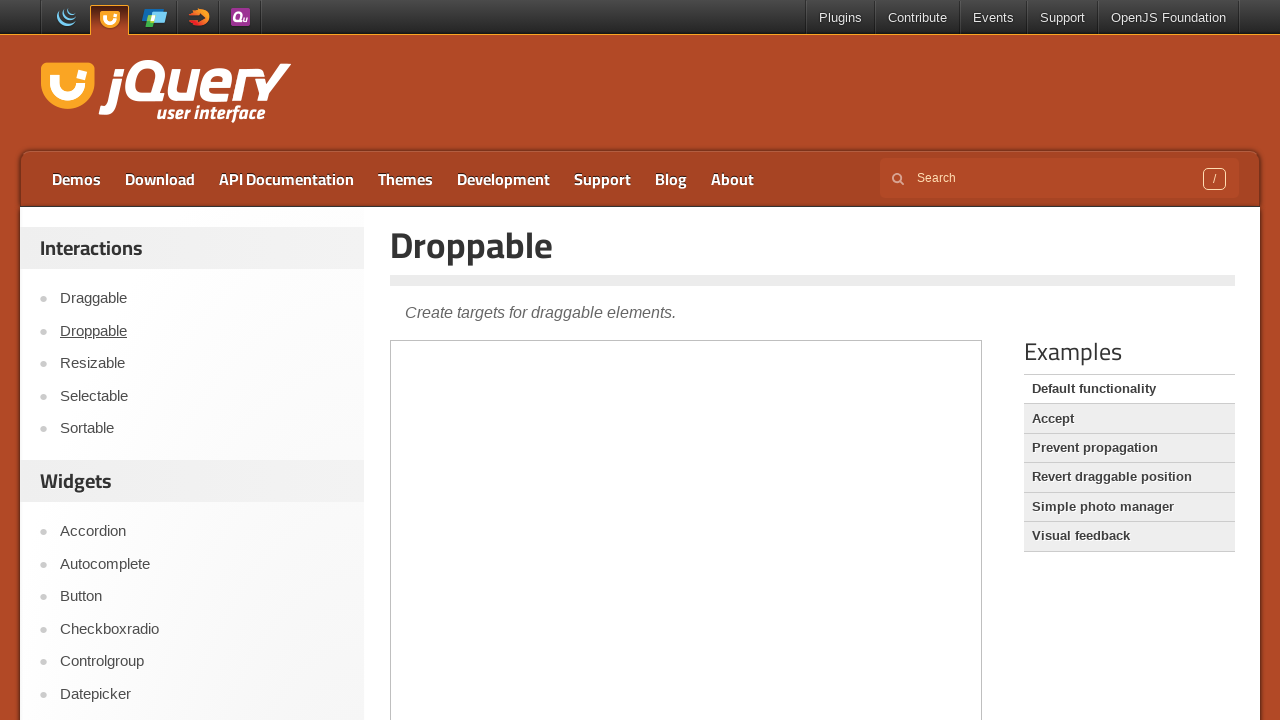

Located the iframe containing the drag and drop demo
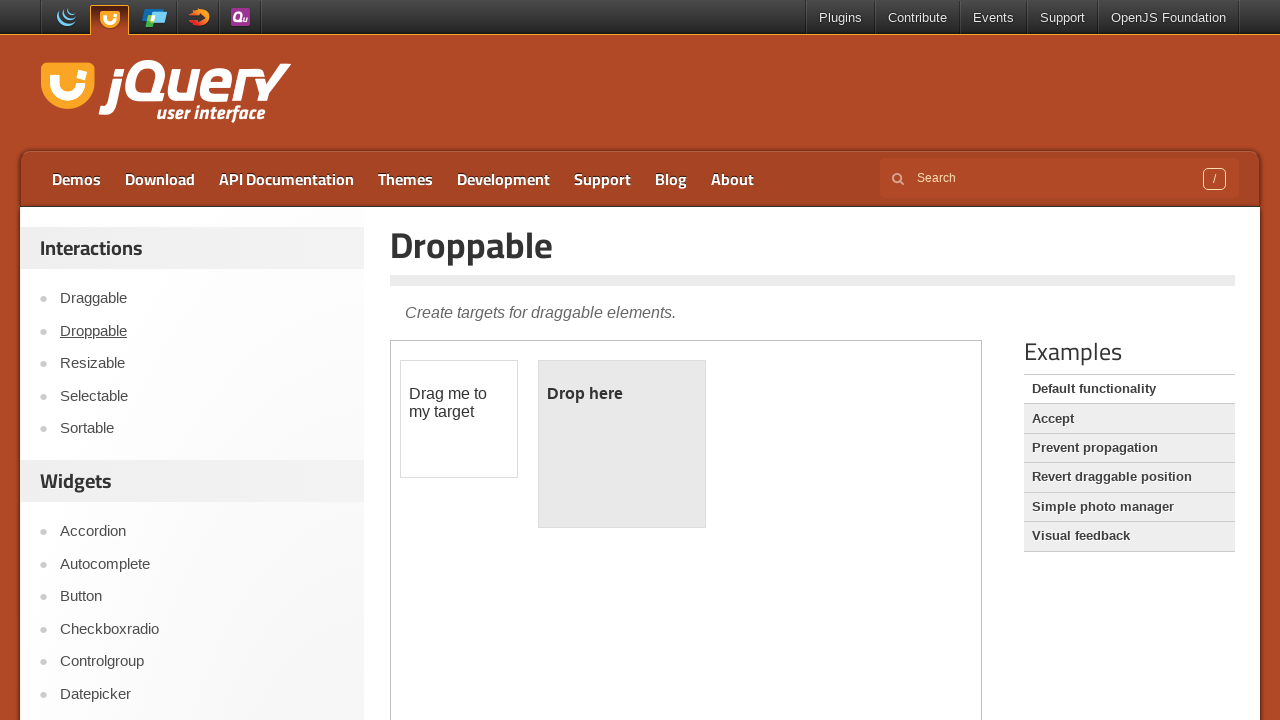

Located the draggable source element
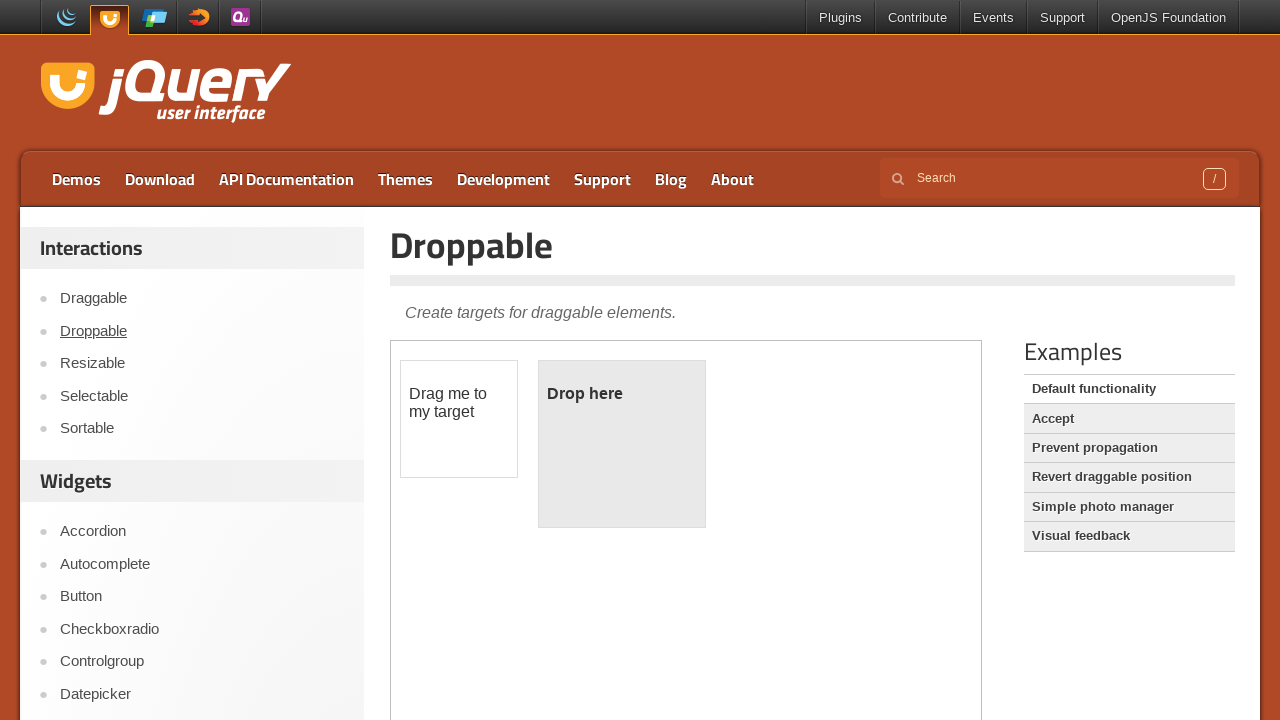

Located the droppable target element
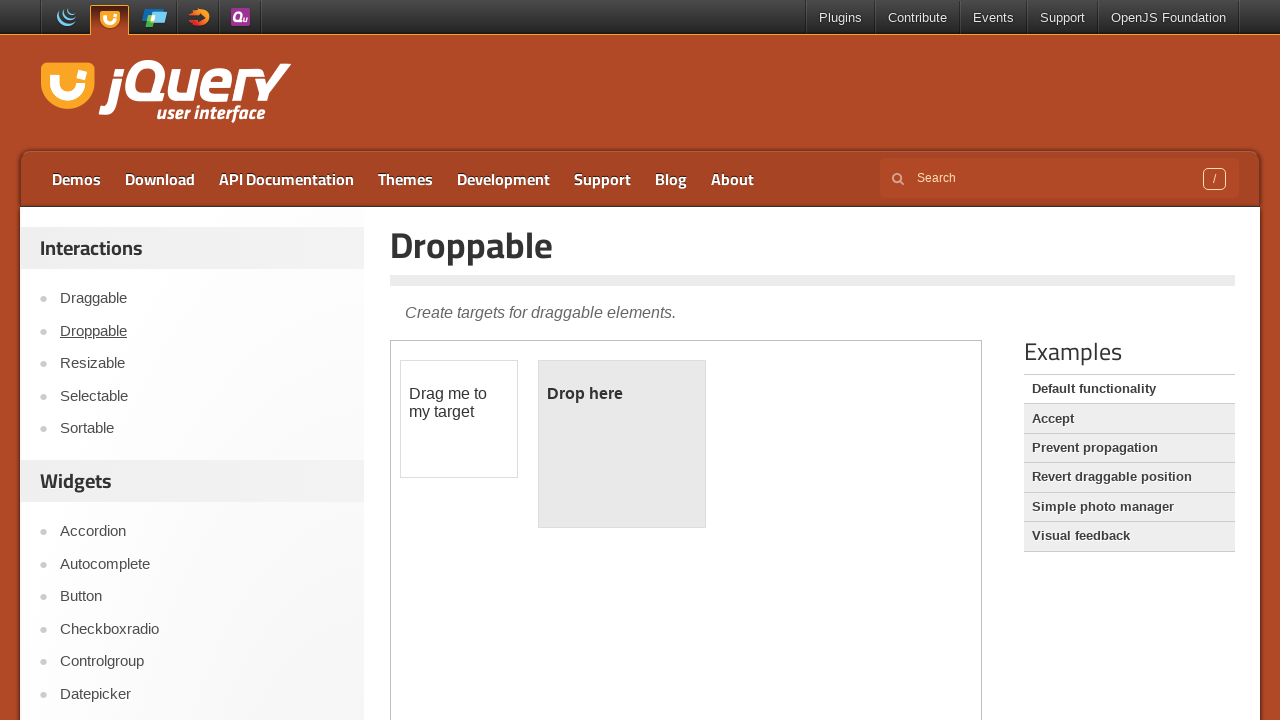

Performed drag and drop action from source to target element at (622, 444)
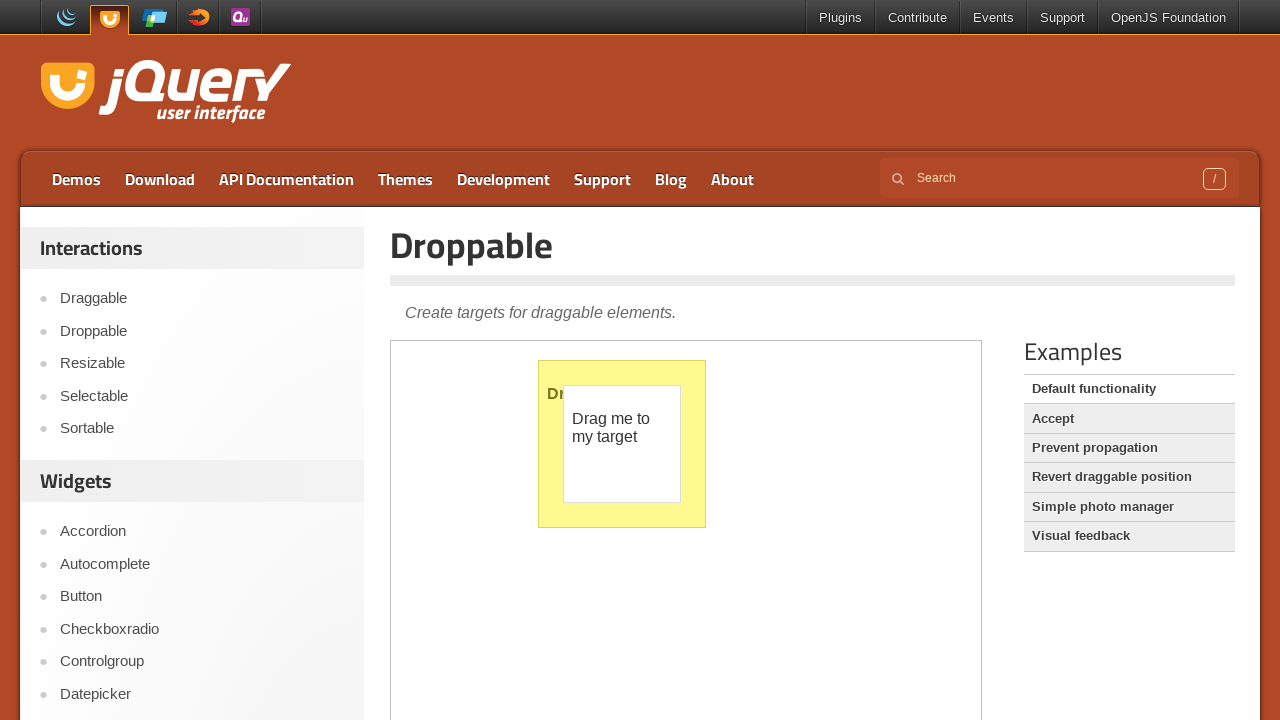

Verified drop completed - target element now displays 'Dropped!' text
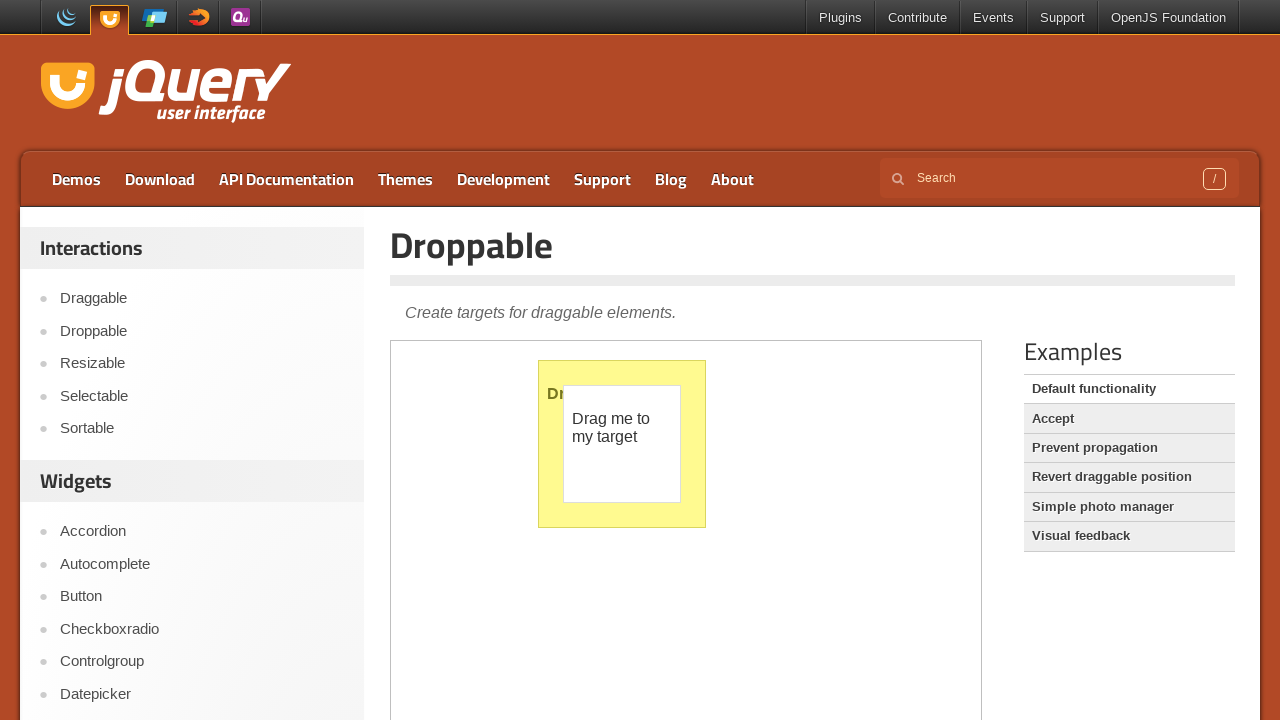

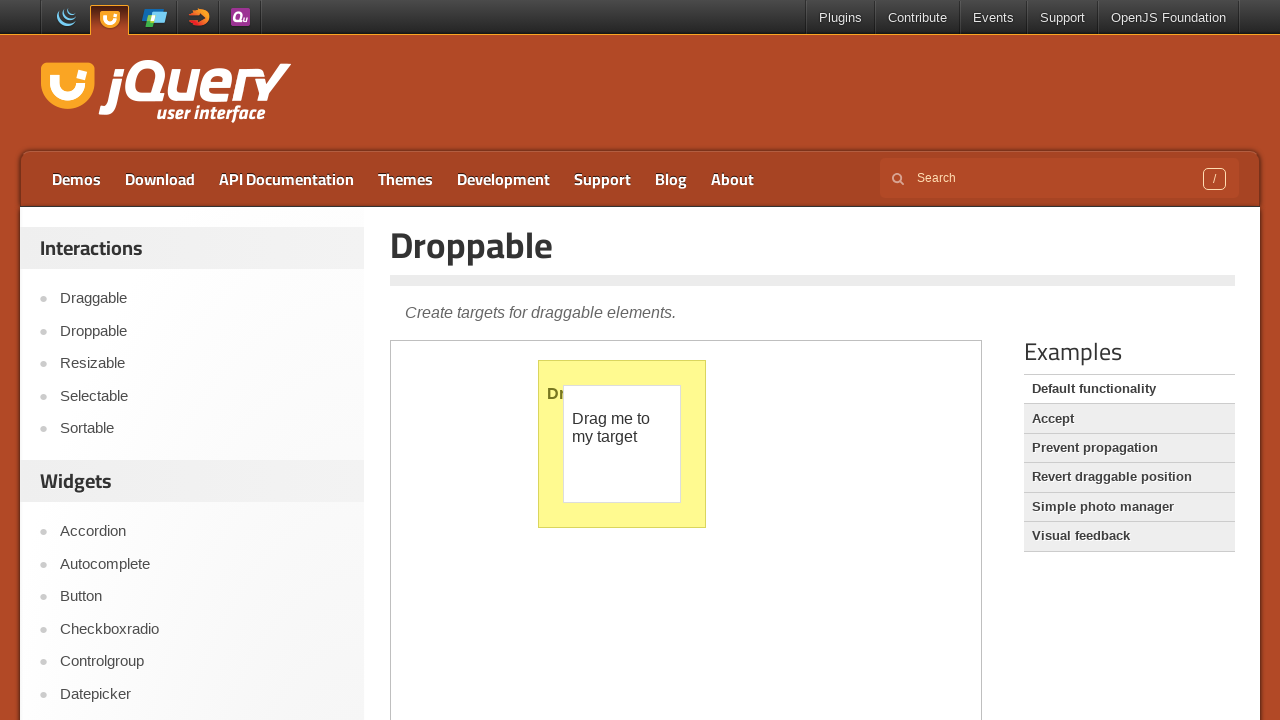